Tests that the Clear completed button displays correct text after marking an item complete

Starting URL: https://demo.playwright.dev/todomvc

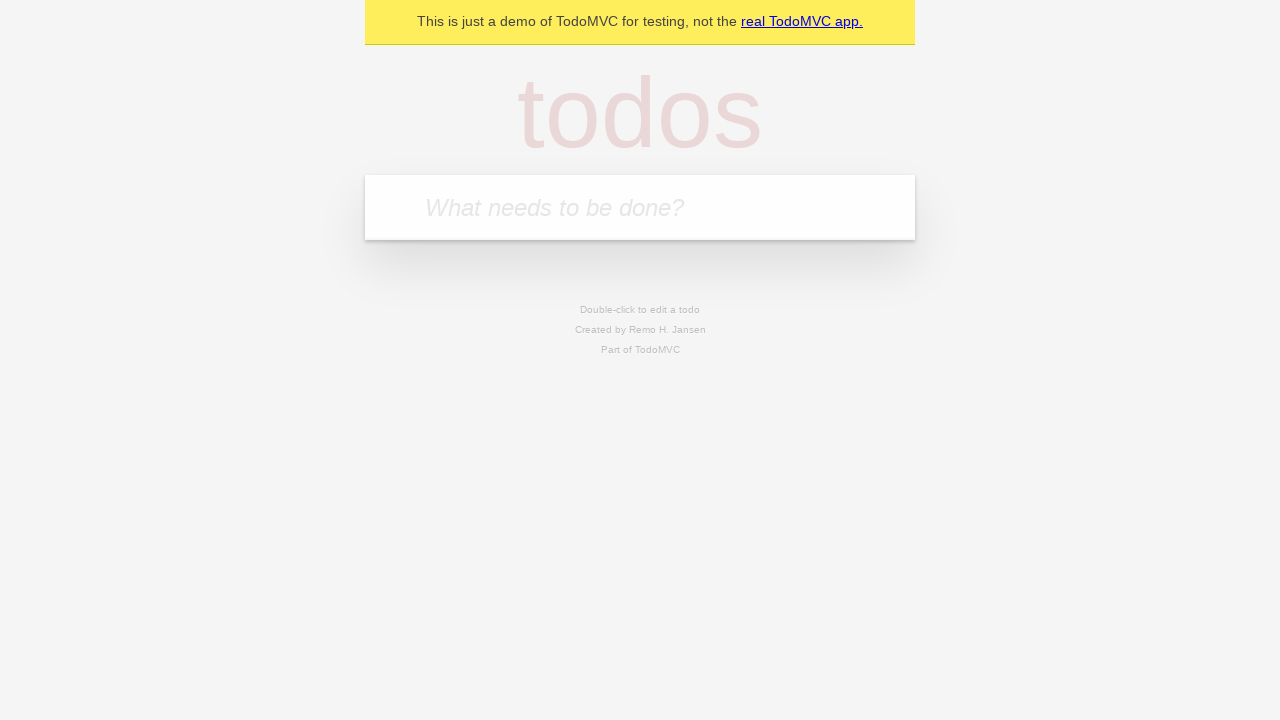

Filled input field with 'buy some cheese' on internal:attr=[placeholder="What needs to be done?"i]
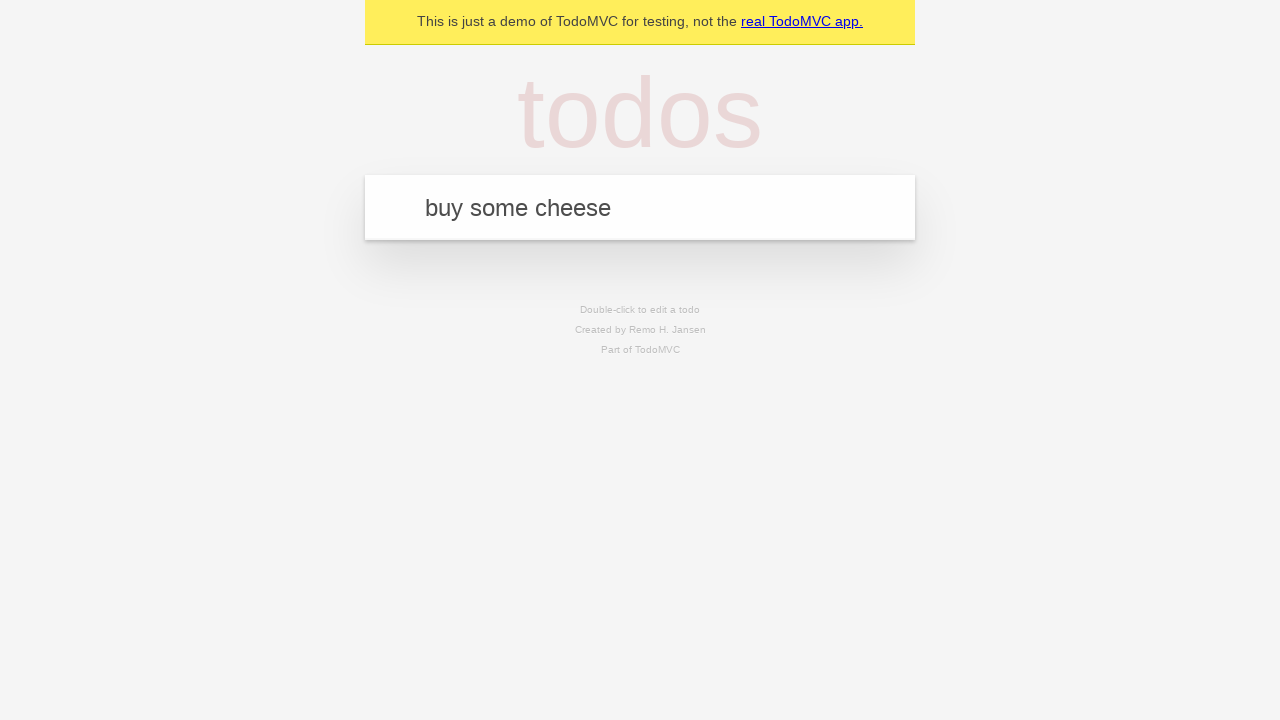

Pressed Enter to add first todo item on internal:attr=[placeholder="What needs to be done?"i]
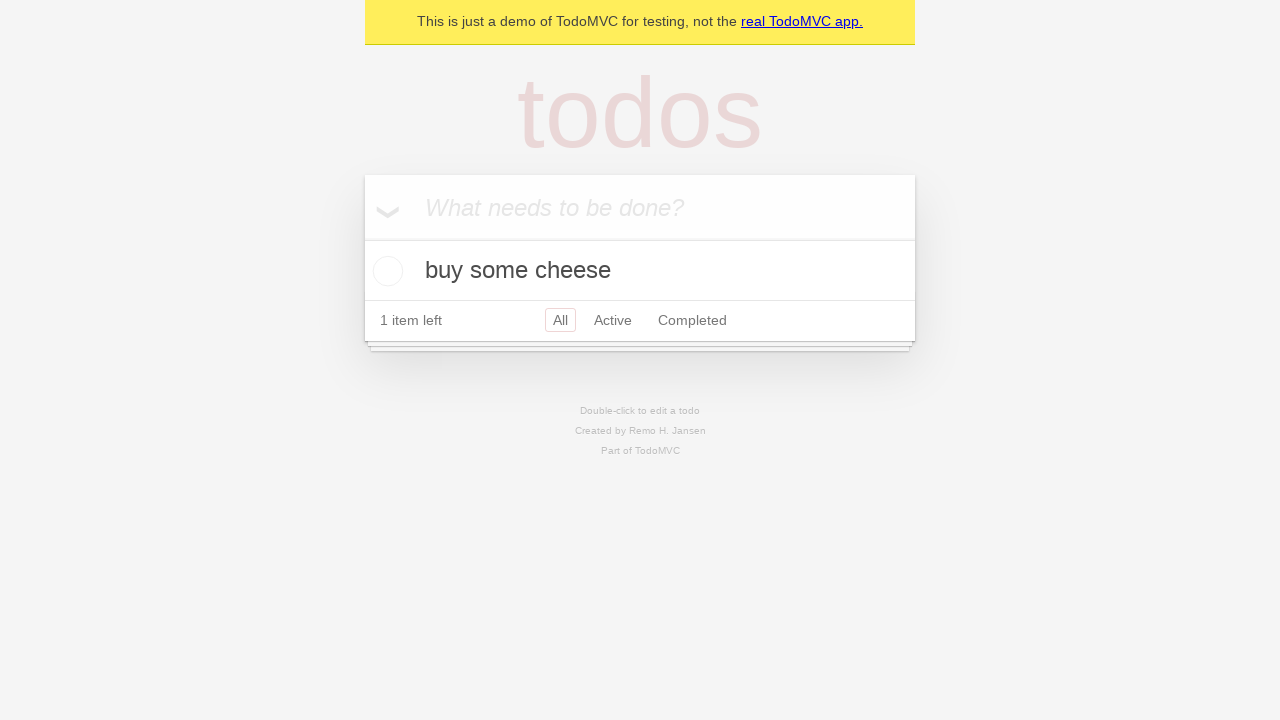

Filled input field with 'feed the cat' on internal:attr=[placeholder="What needs to be done?"i]
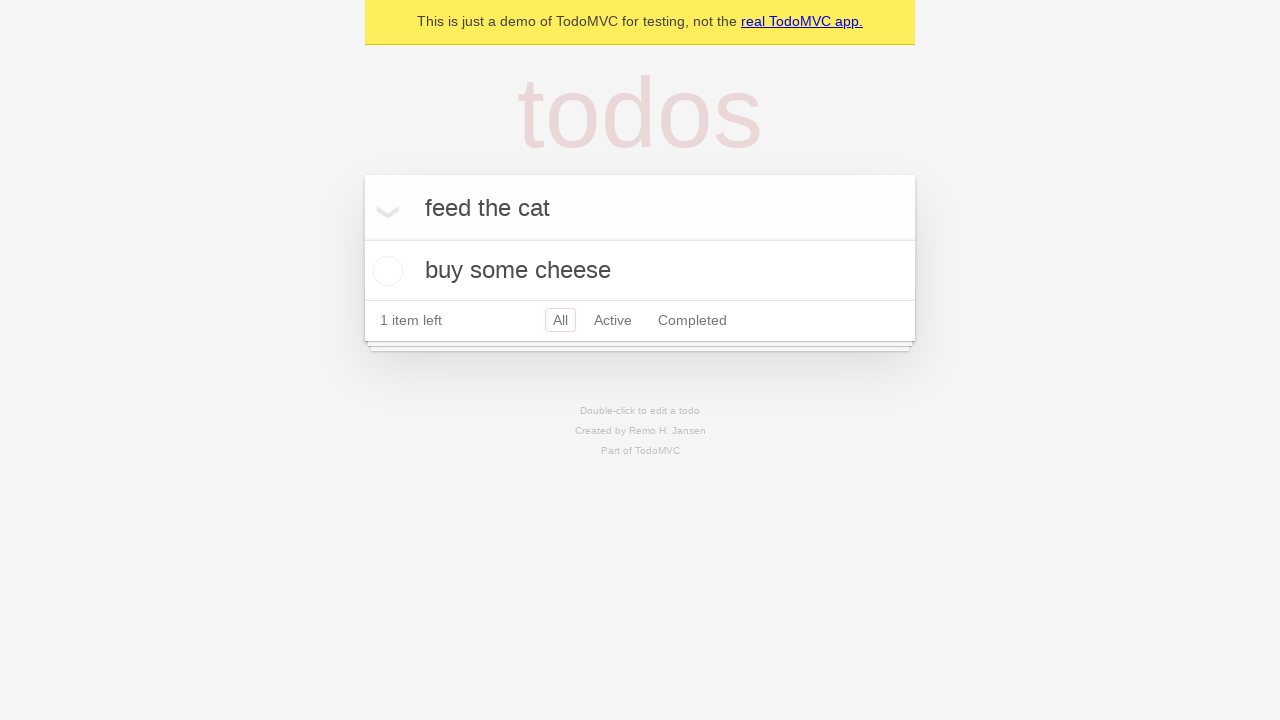

Pressed Enter to add second todo item on internal:attr=[placeholder="What needs to be done?"i]
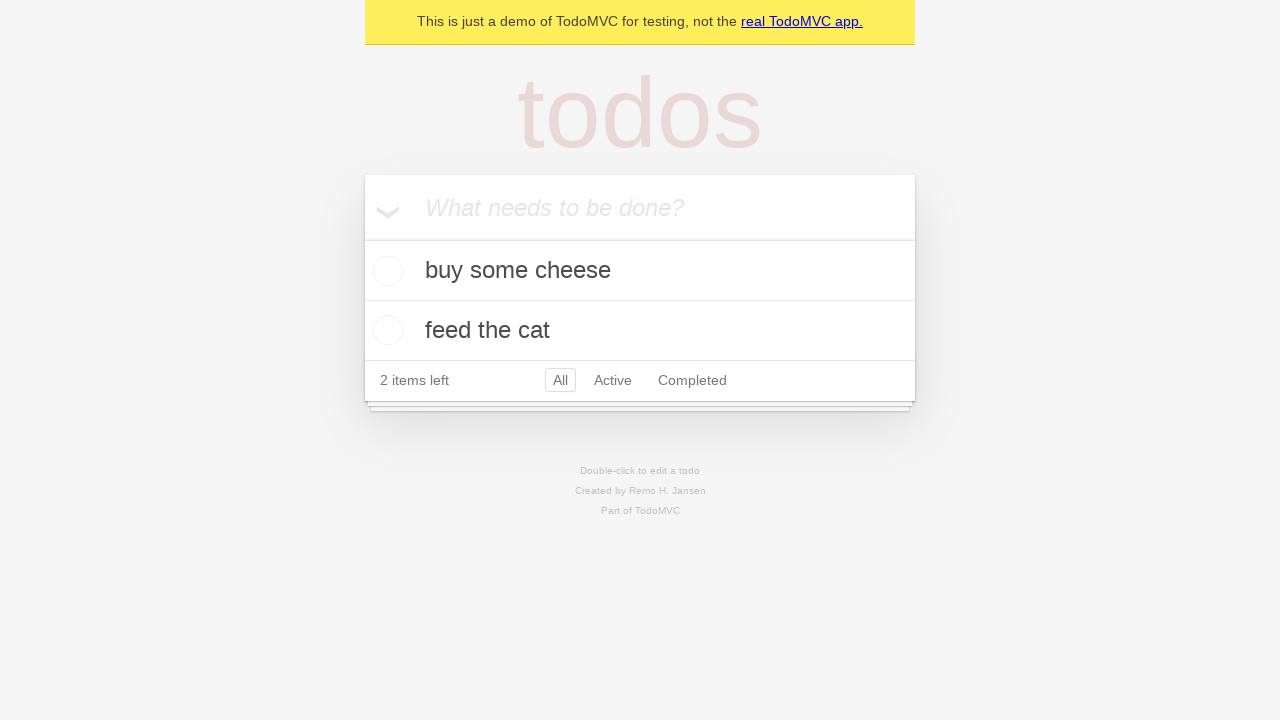

Filled input field with 'book a doctors appointment' on internal:attr=[placeholder="What needs to be done?"i]
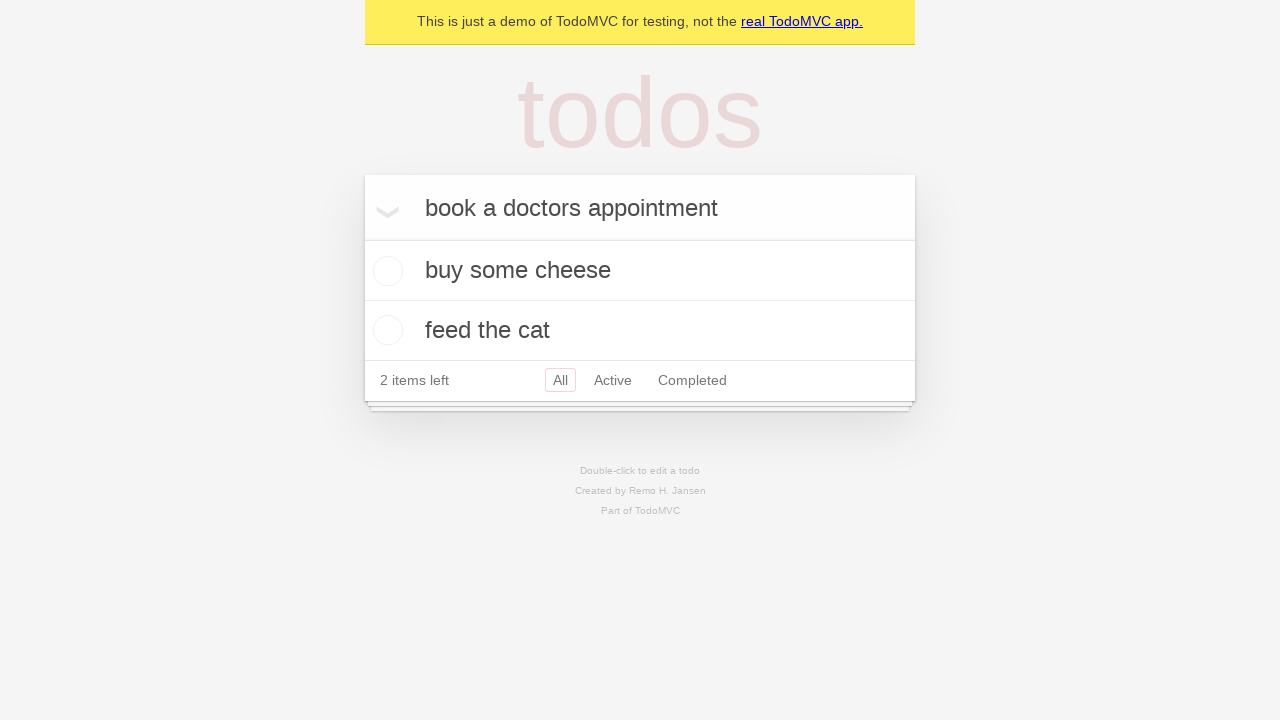

Pressed Enter to add third todo item on internal:attr=[placeholder="What needs to be done?"i]
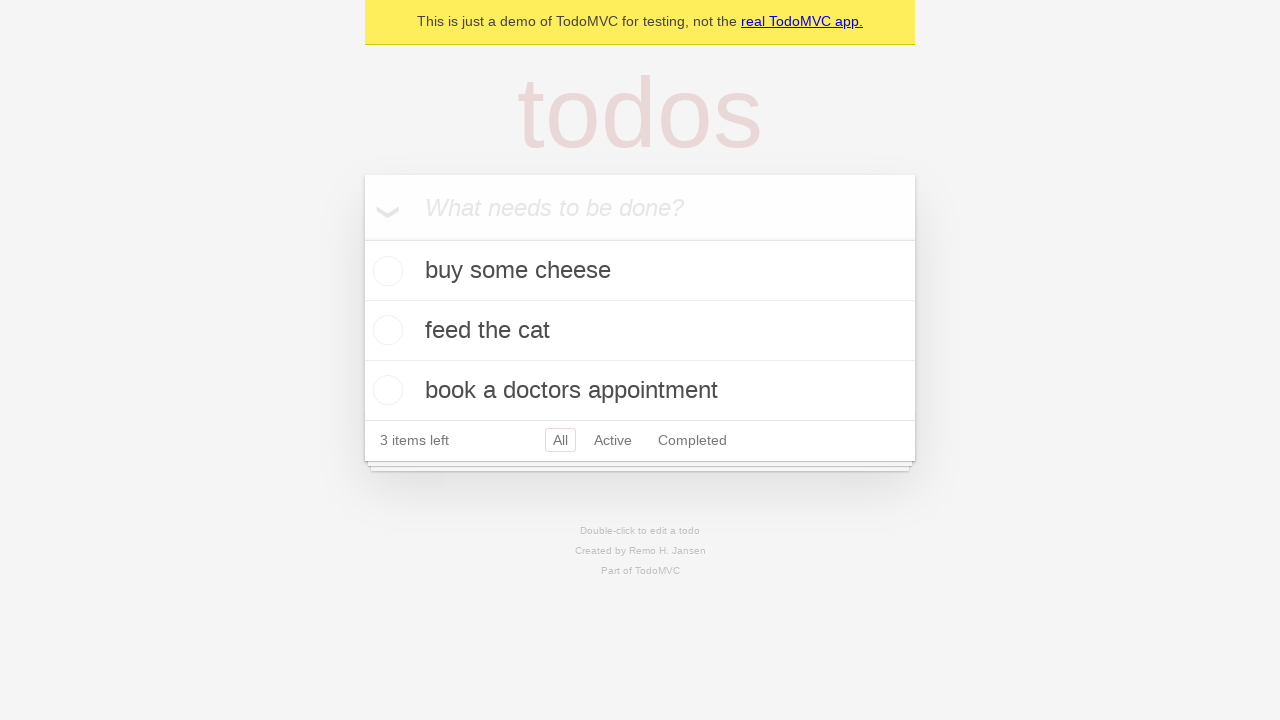

Checked the first todo item to mark it complete at (385, 271) on .todo-list li .toggle >> nth=0
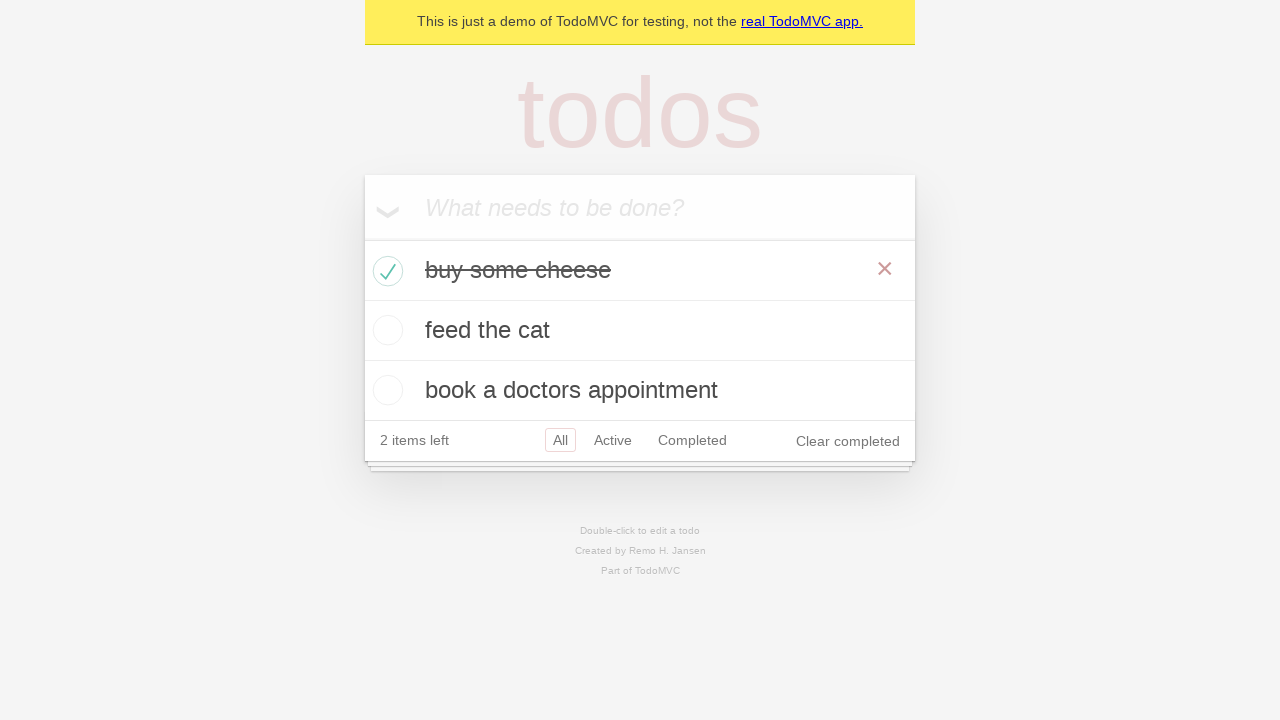

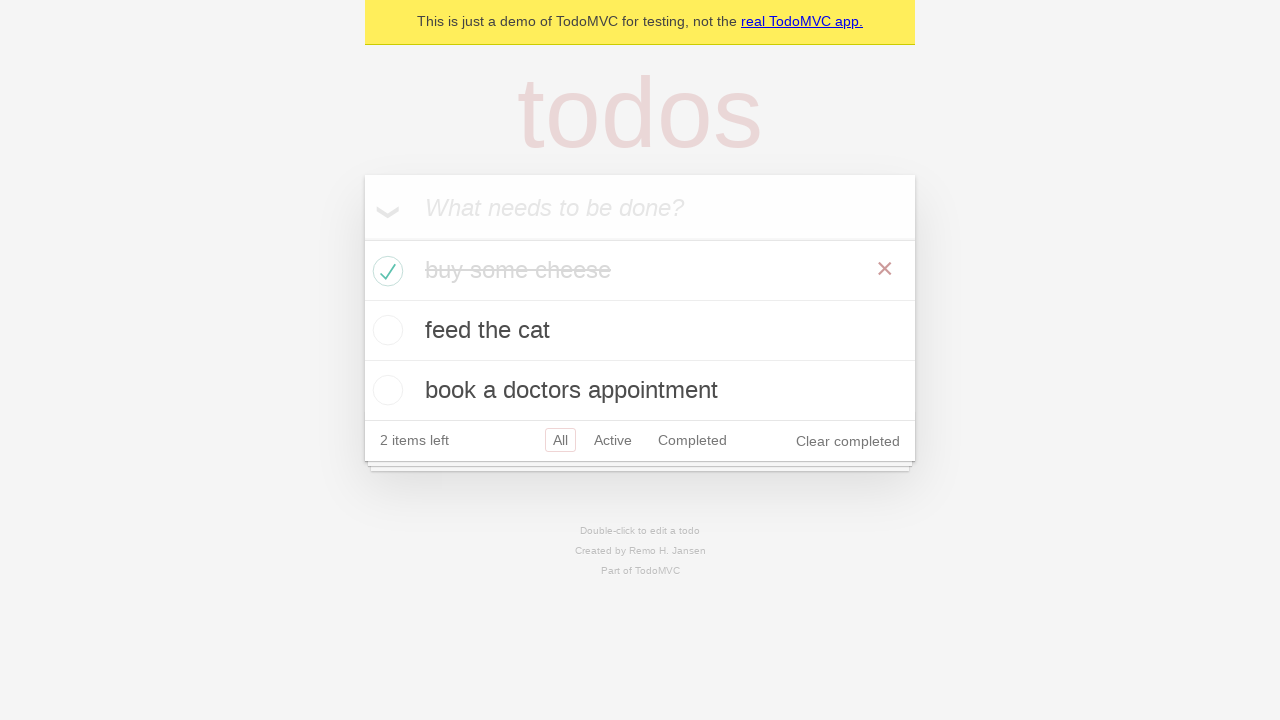